Tests page scrolling functionality by scrolling down 1000 pixels and then scrolling back up 1000 pixels on the Selenium website.

Starting URL: https://www.selenium.dev/

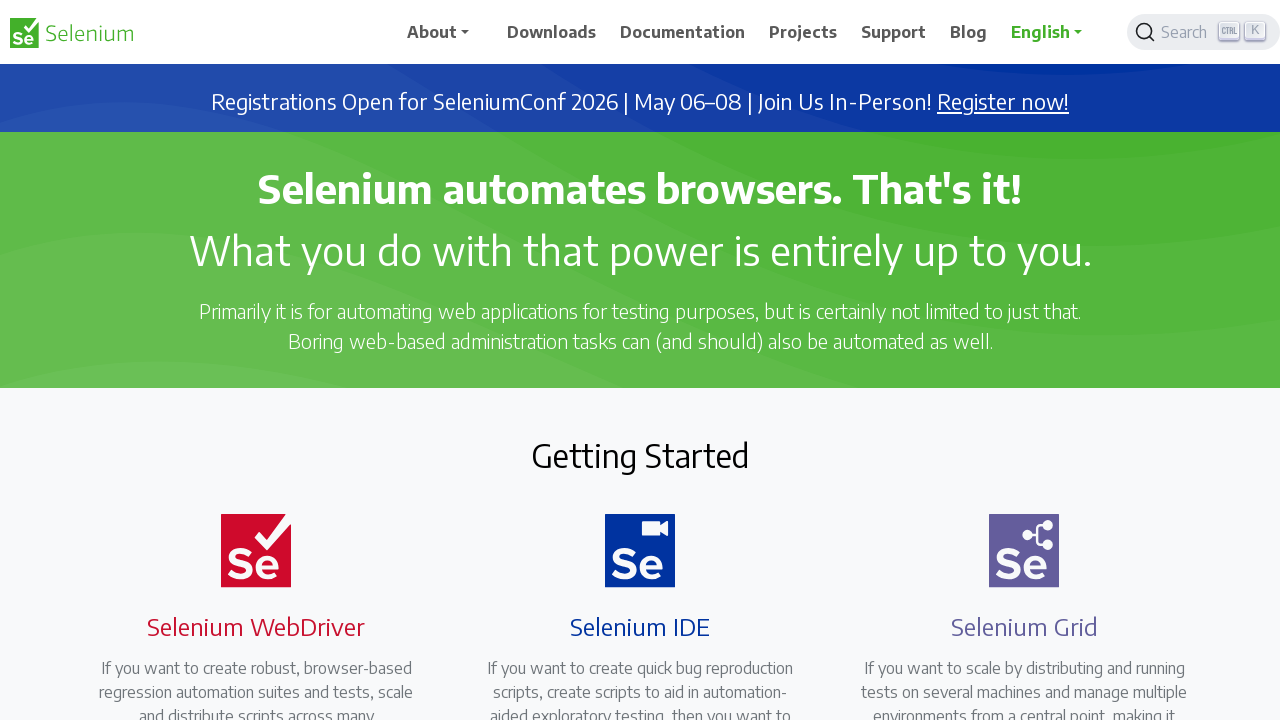

Scrolled down 1000 pixels on the Selenium website
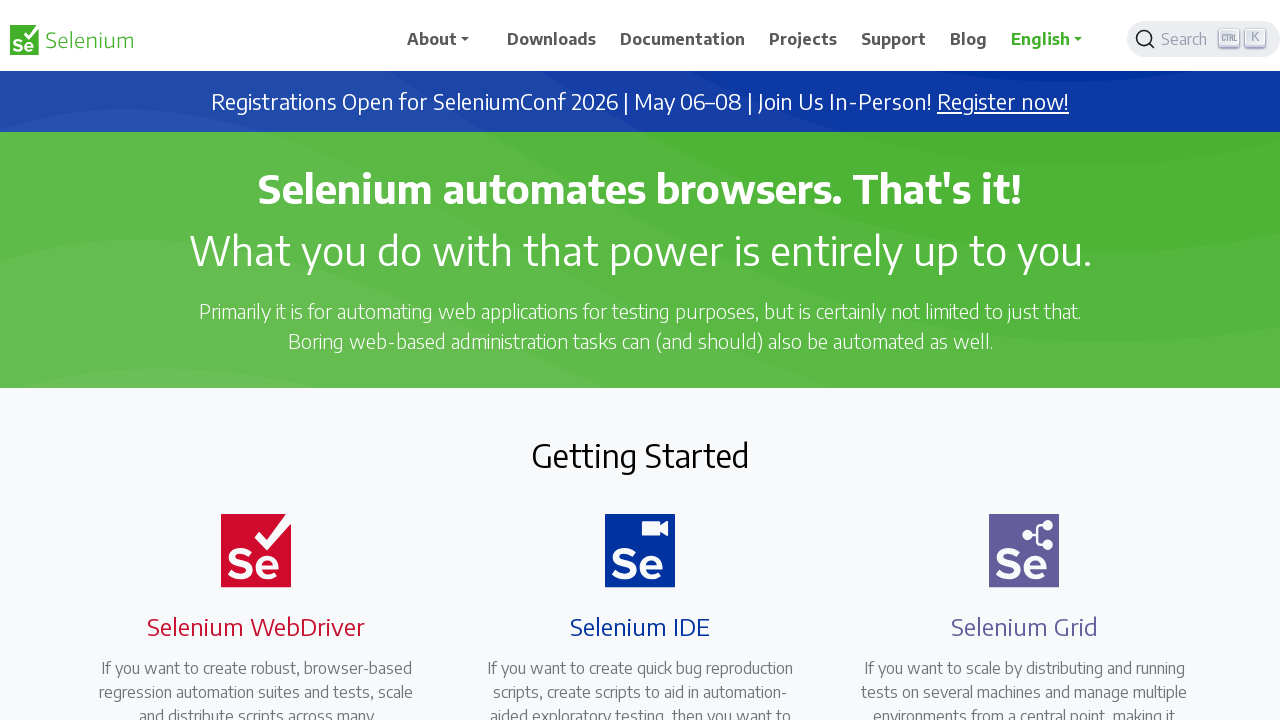

Waited 2 seconds to observe the scroll
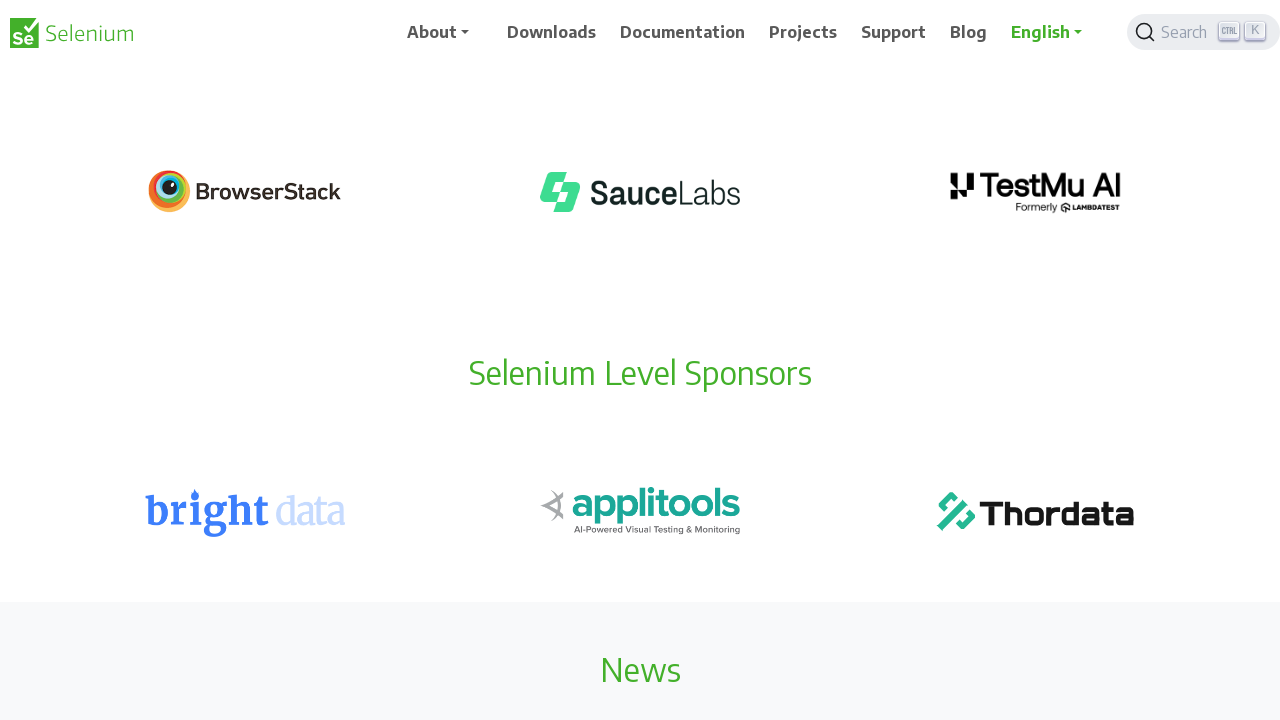

Scrolled back up 1000 pixels to return to original position
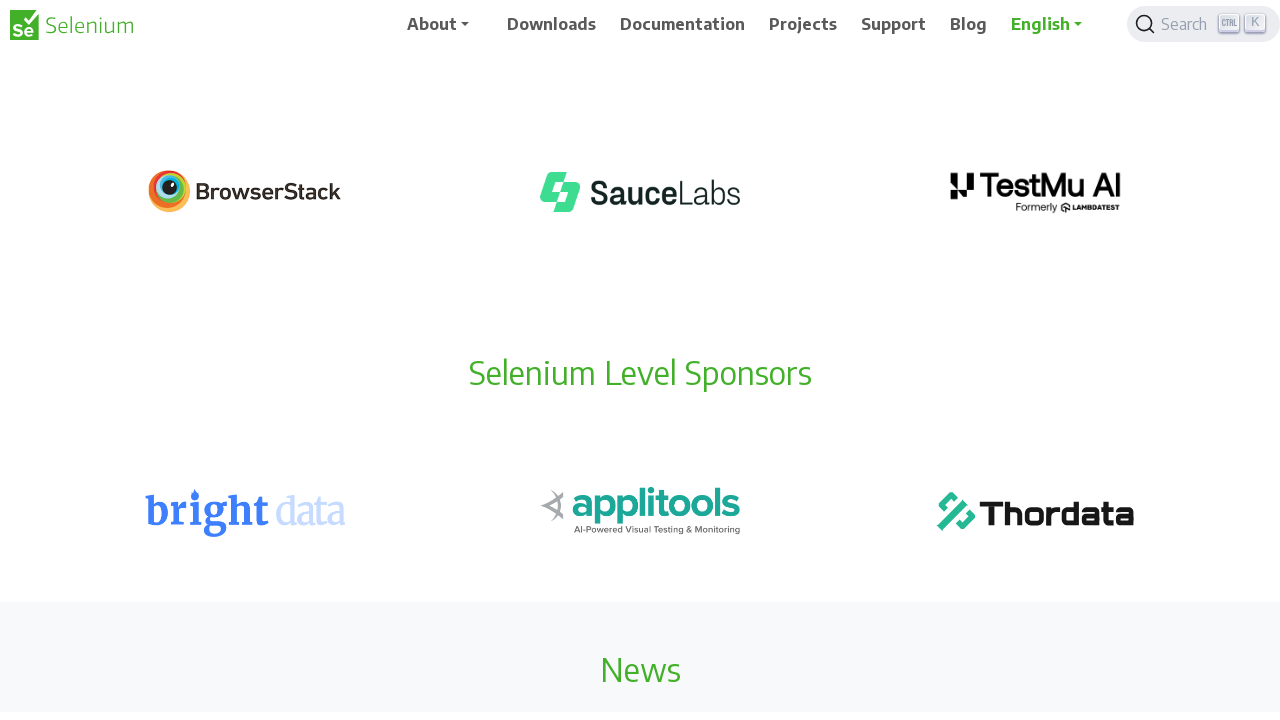

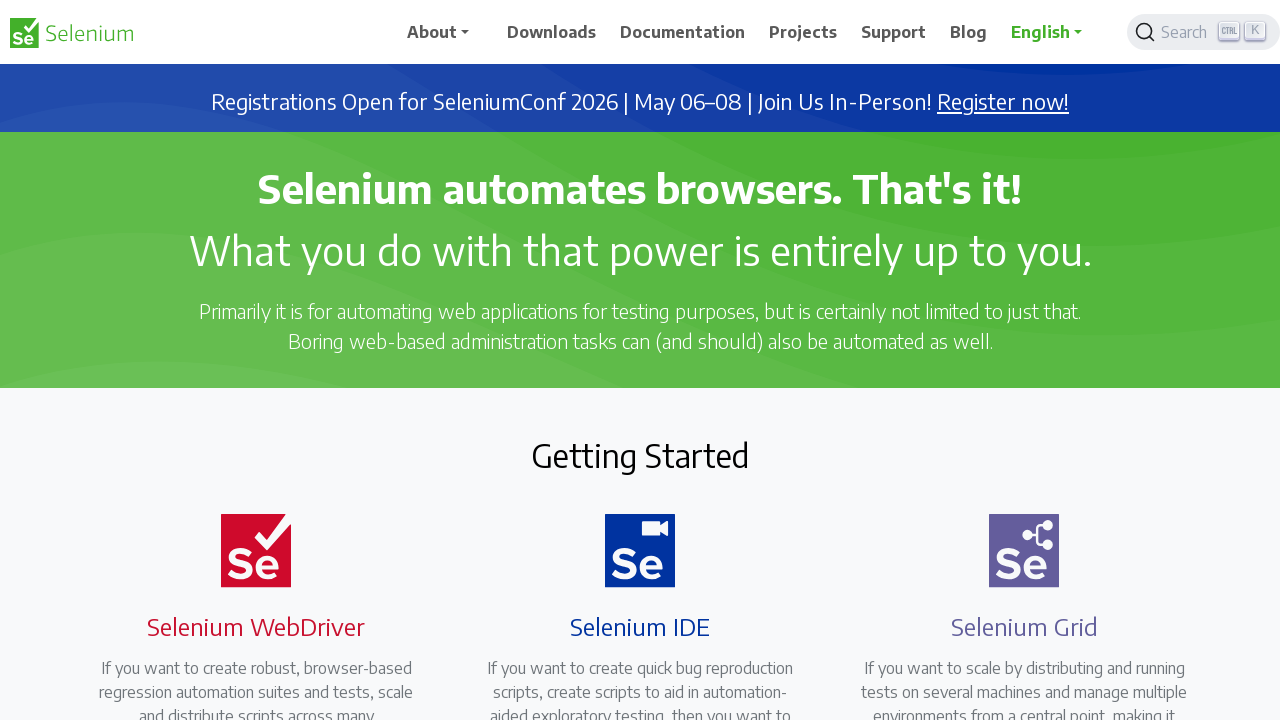